Verifies footer text content is displayed on the page

Starting URL: https://www.demoblaze.com/index.html

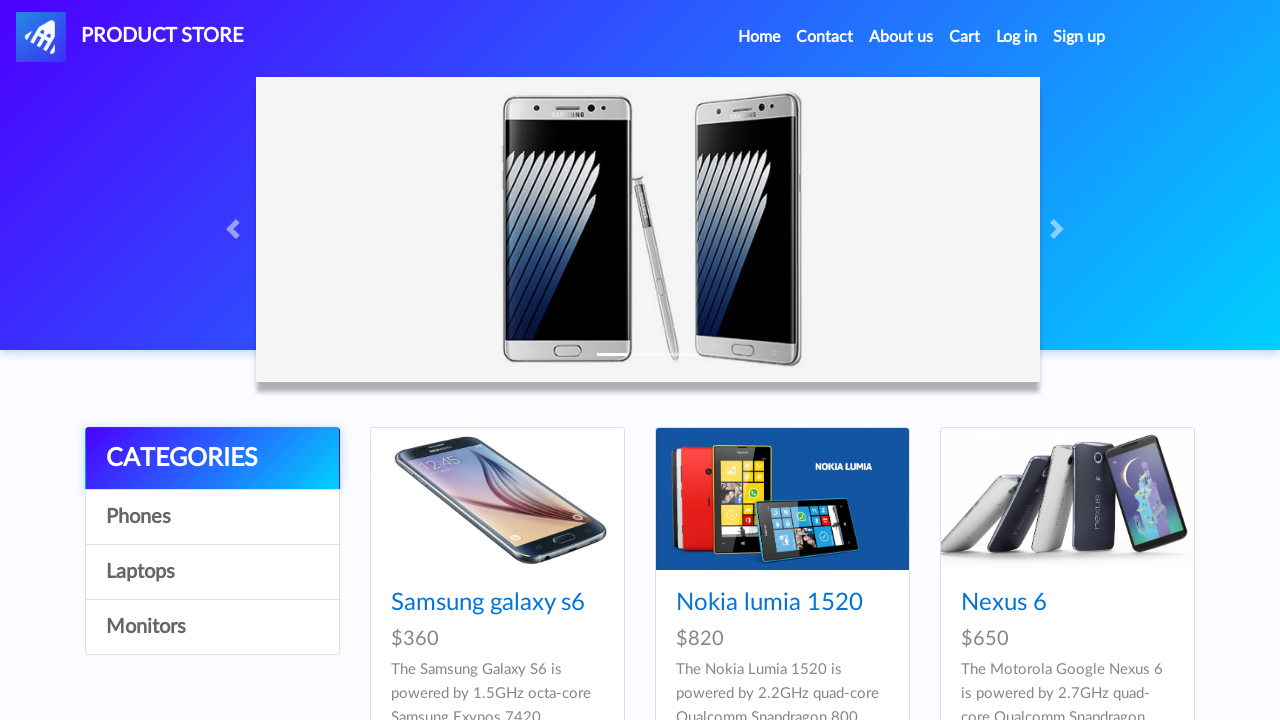

Footer element loaded and is present on the page
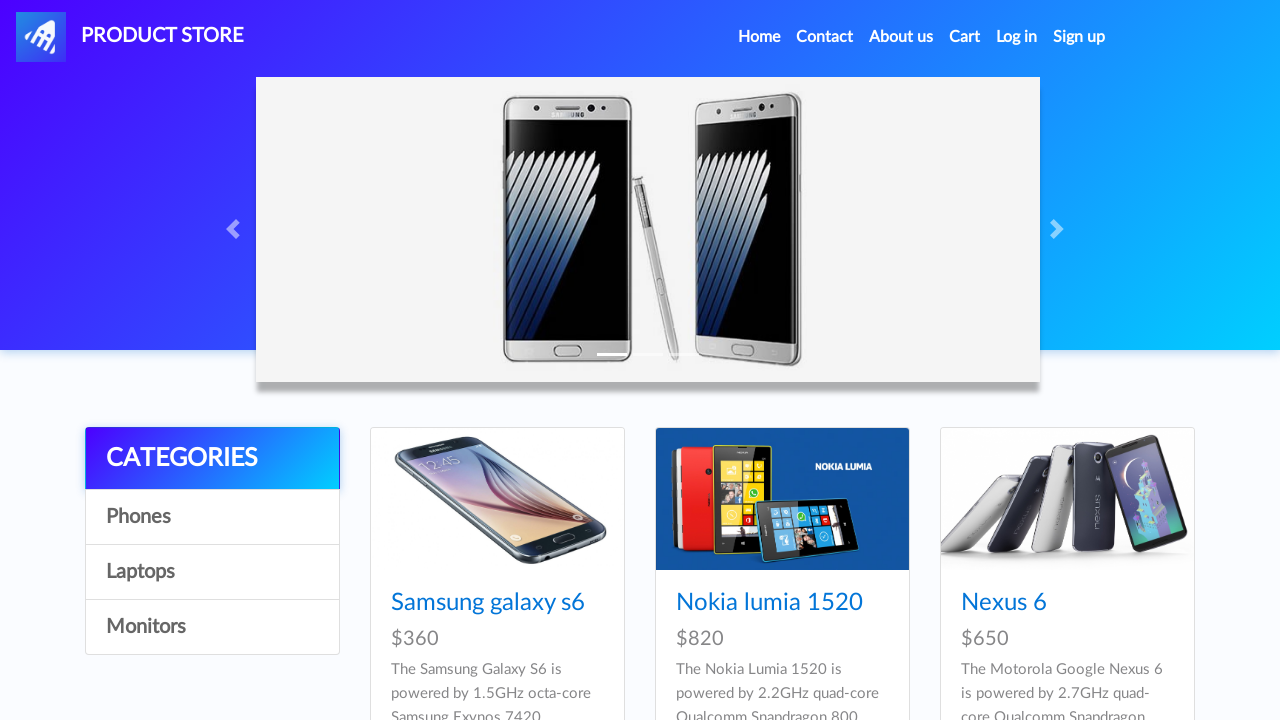

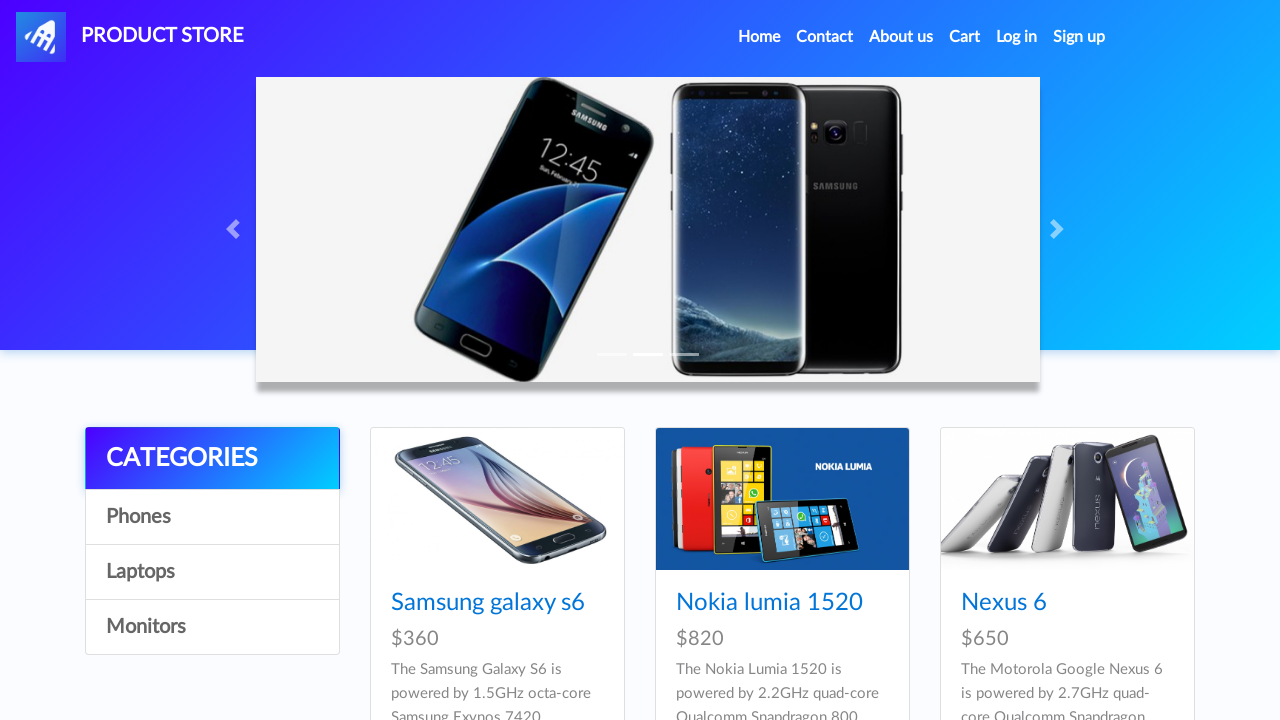